Tests checkbox functionality by checking and unchecking a checkbox and verifying its state

Starting URL: https://rahulshettyacademy.com/AutomationPractice/

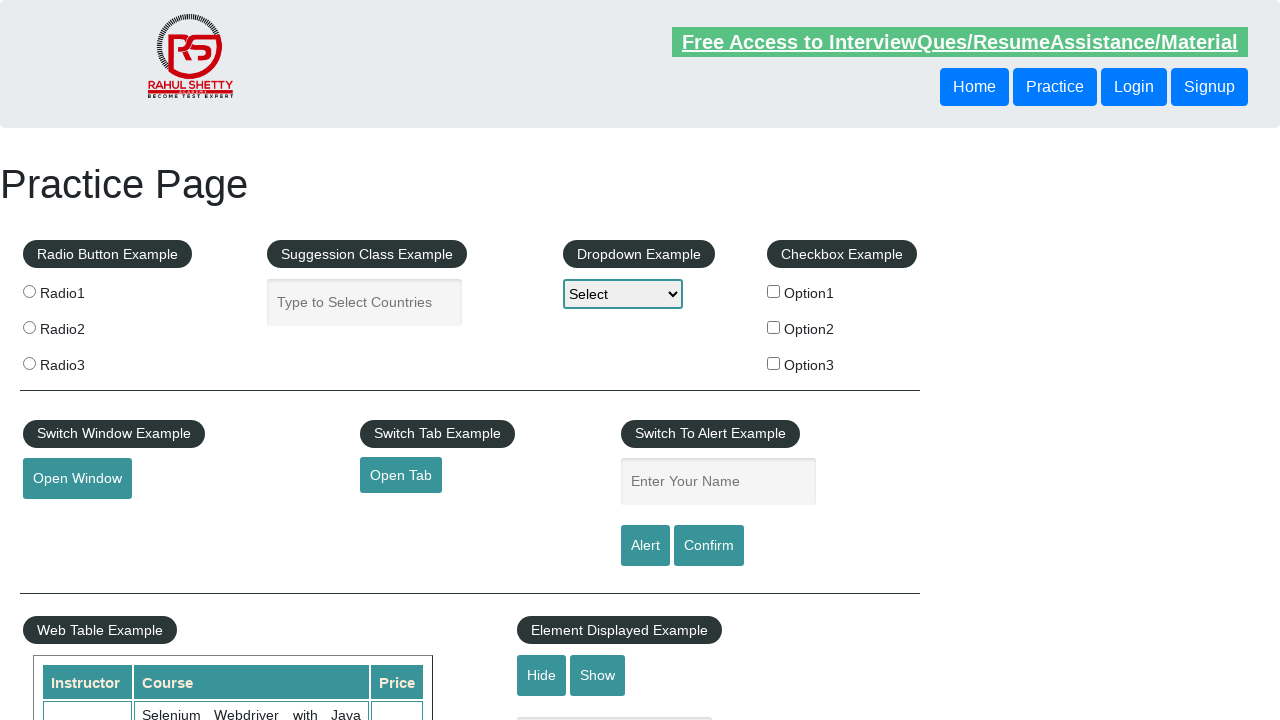

Clicked checkbox #checkBoxOption1 to check it at (774, 291) on #checkBoxOption1
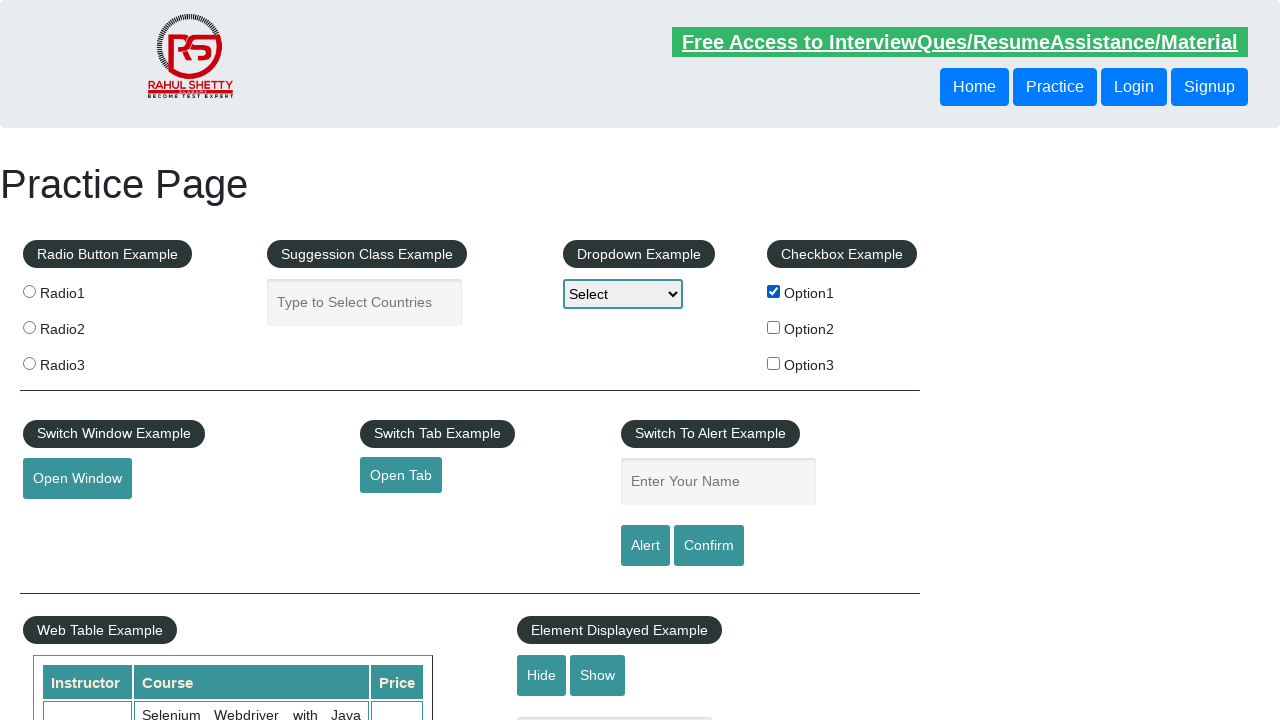

Verified checkbox #checkBoxOption1 is checked
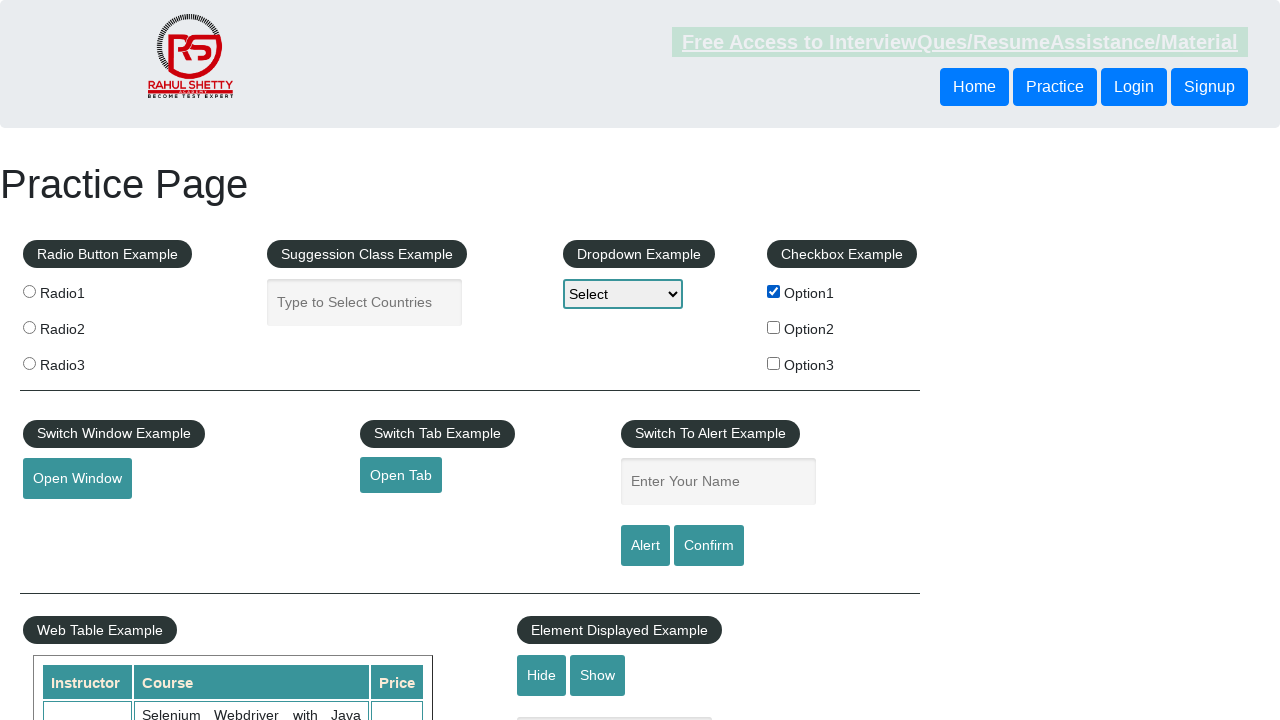

Clicked checkbox #checkBoxOption1 to uncheck it at (774, 291) on #checkBoxOption1
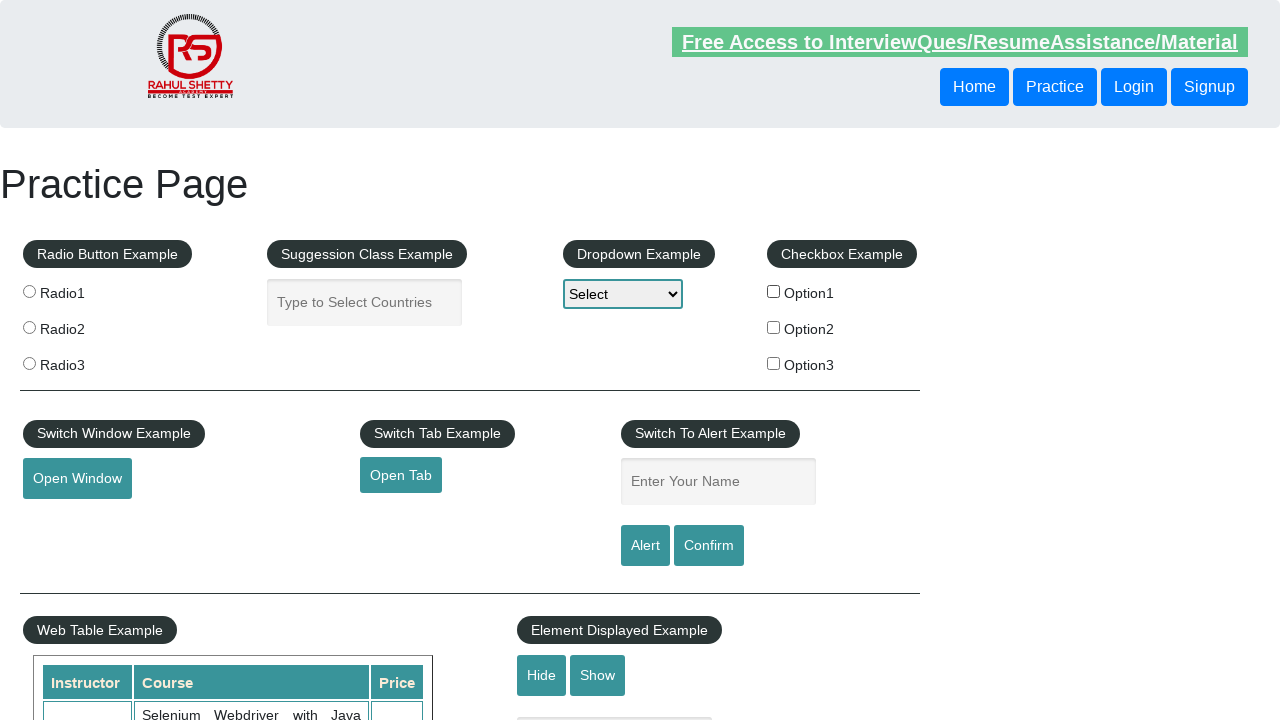

Verified checkbox #checkBoxOption1 is unchecked
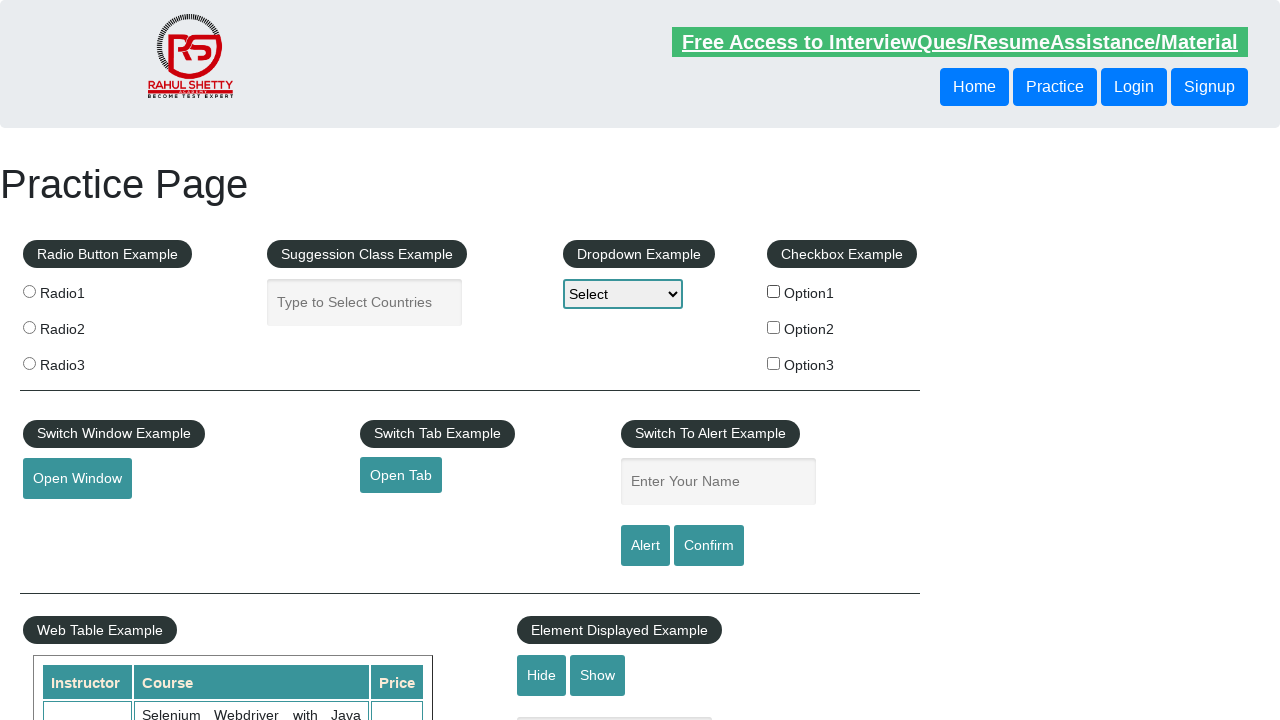

Retrieved all checkboxes on the page - found 3 total
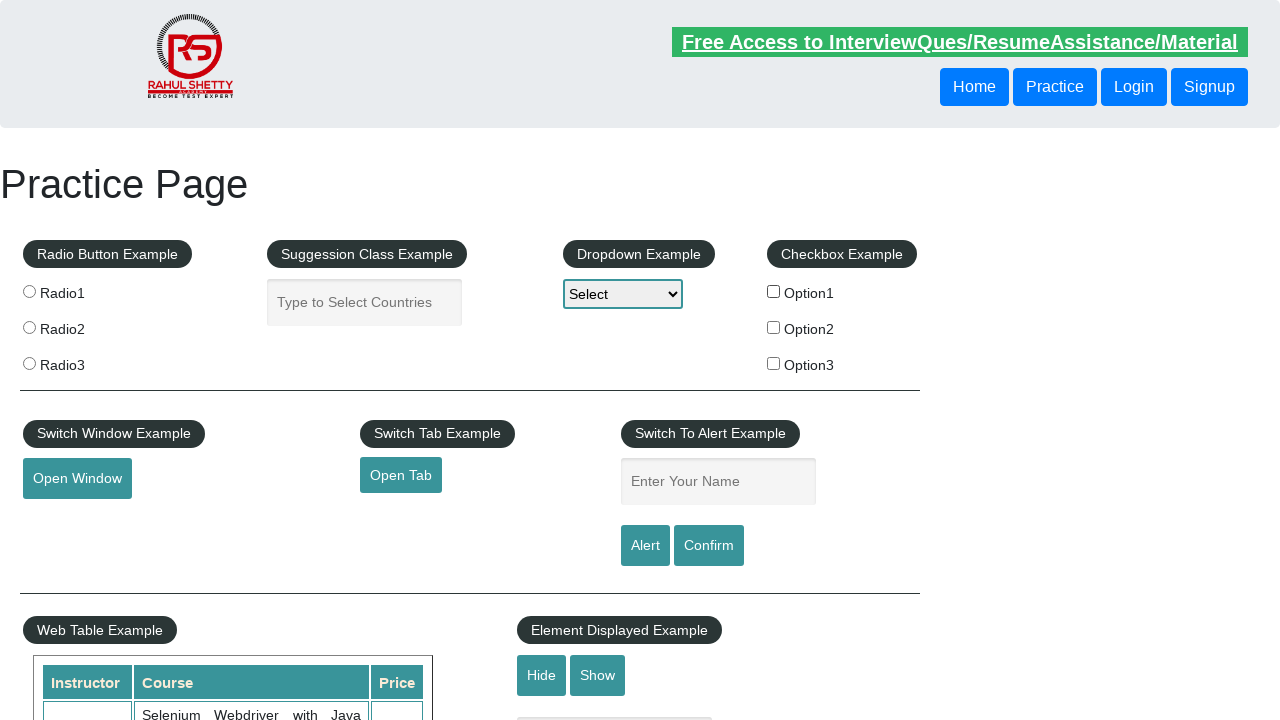

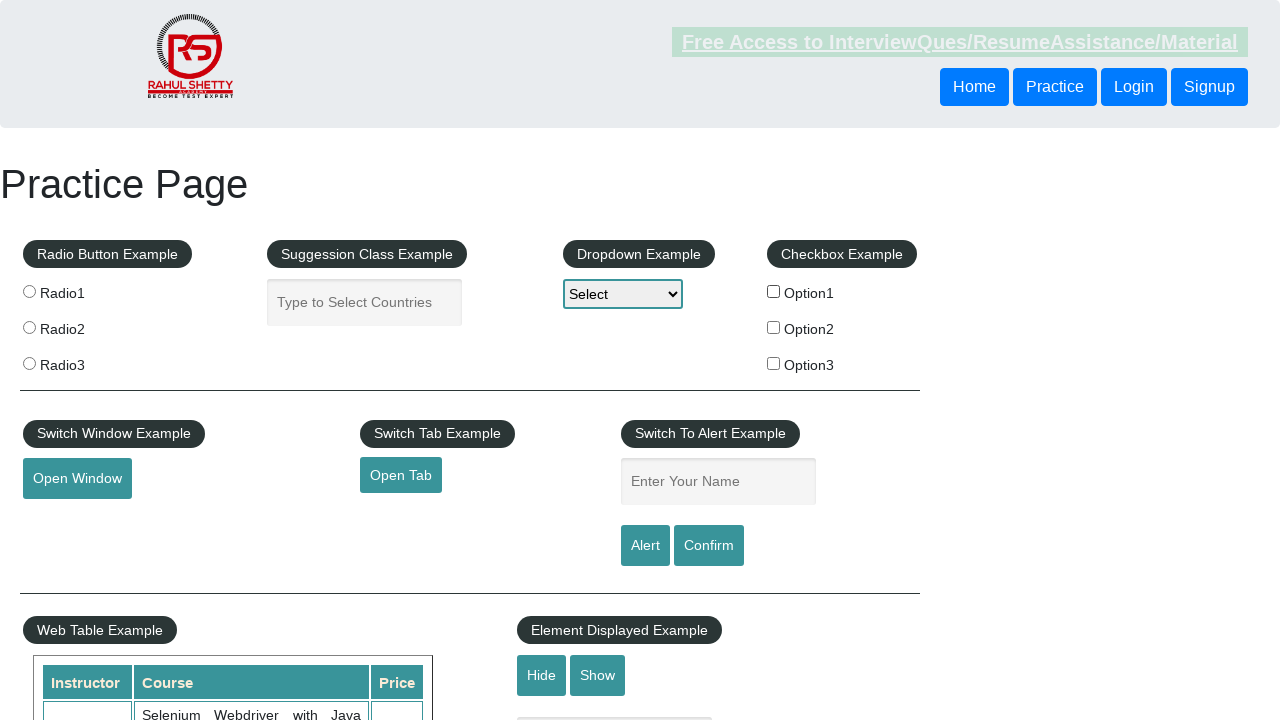